Tests navigation to the status codes page and clicks on the 404 link to verify the page loads correctly

Starting URL: https://the-internet.herokuapp.com/status_codes

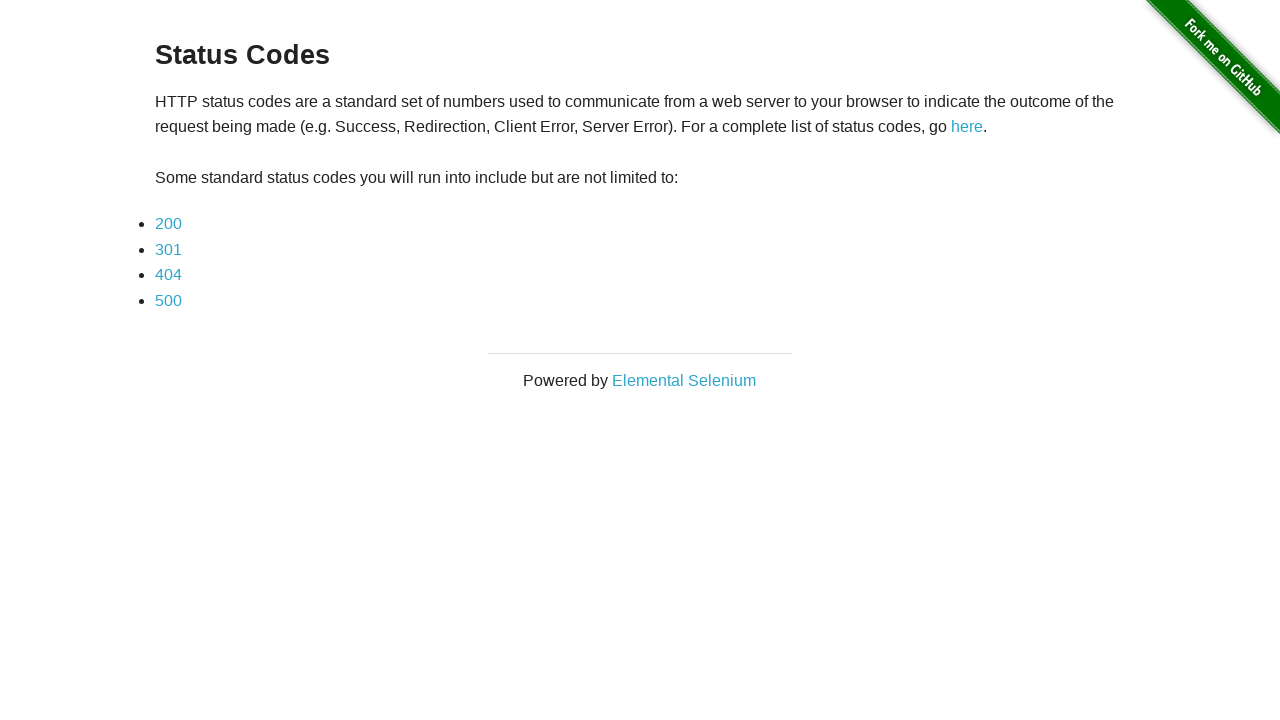

Navigated to status codes page
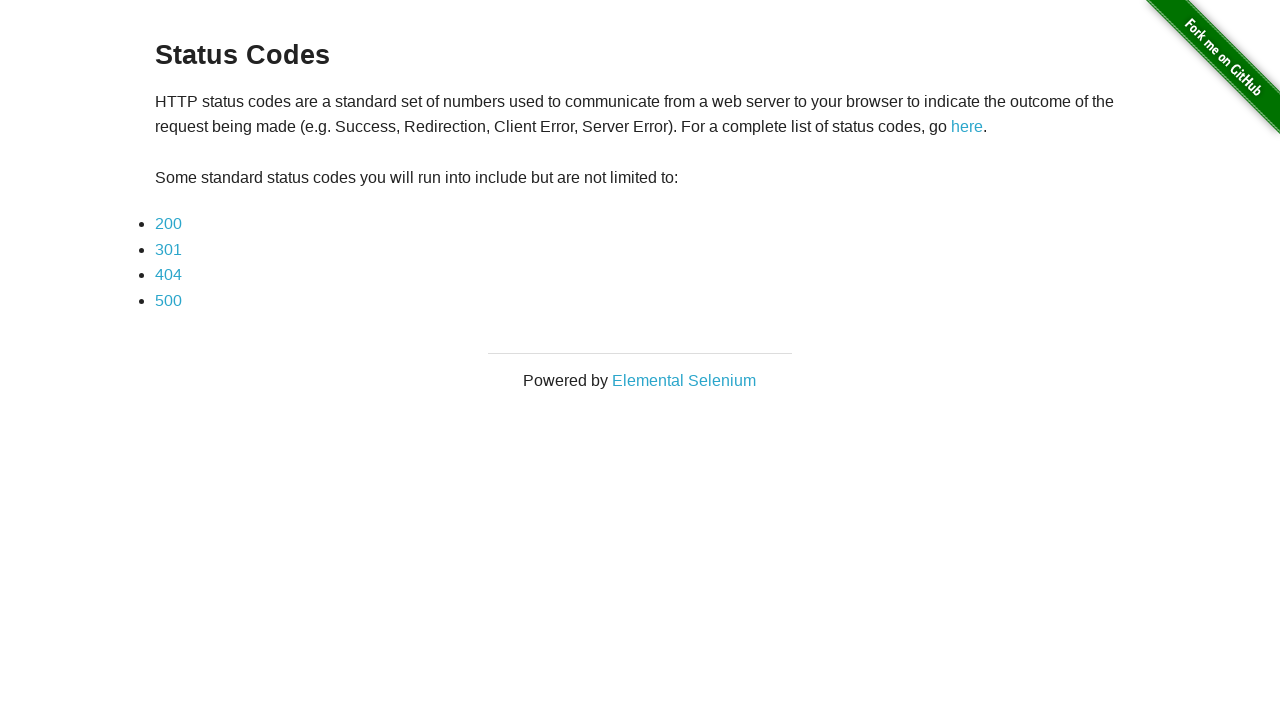

Clicked on the 404 link at (168, 275) on a:has-text('404')
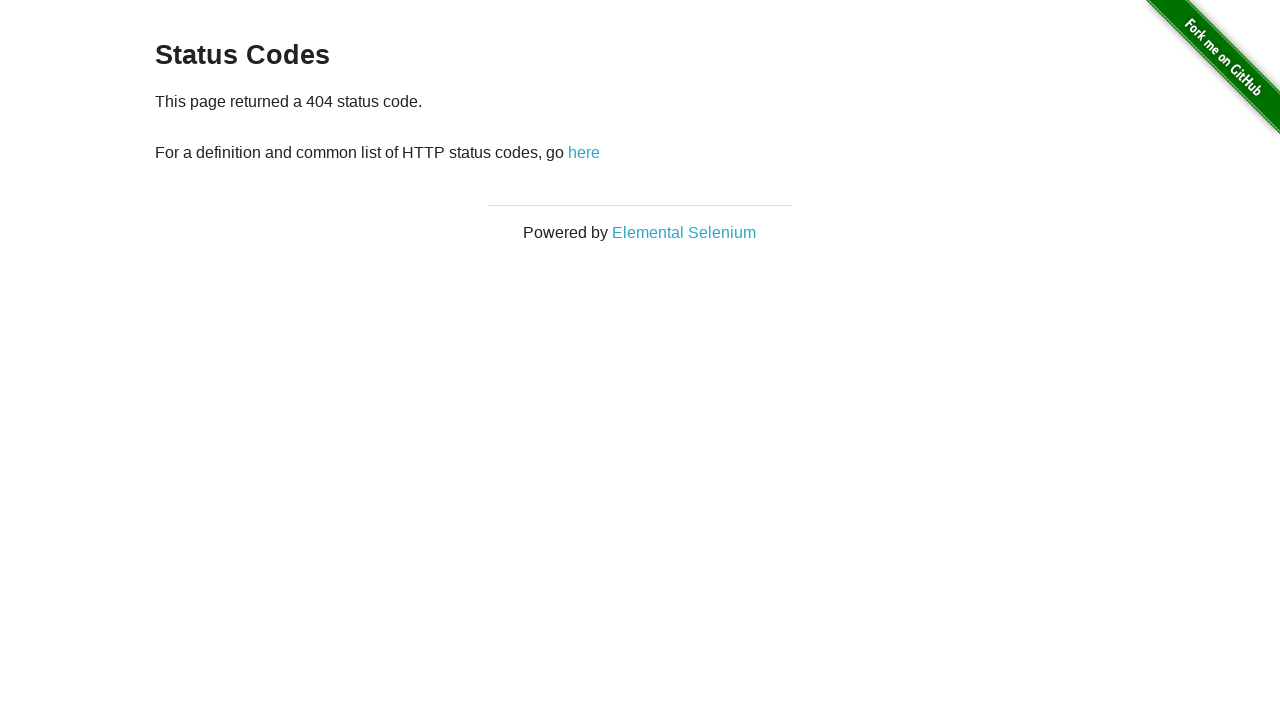

Page loaded and h3 element is present
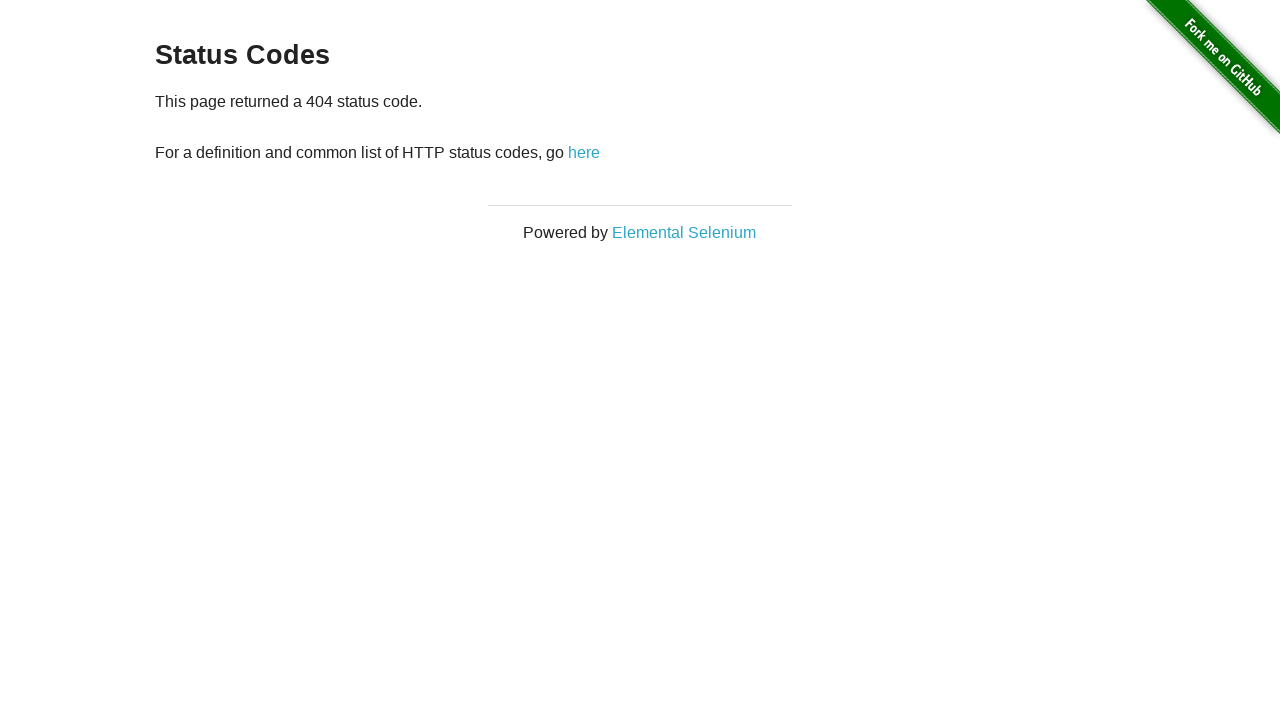

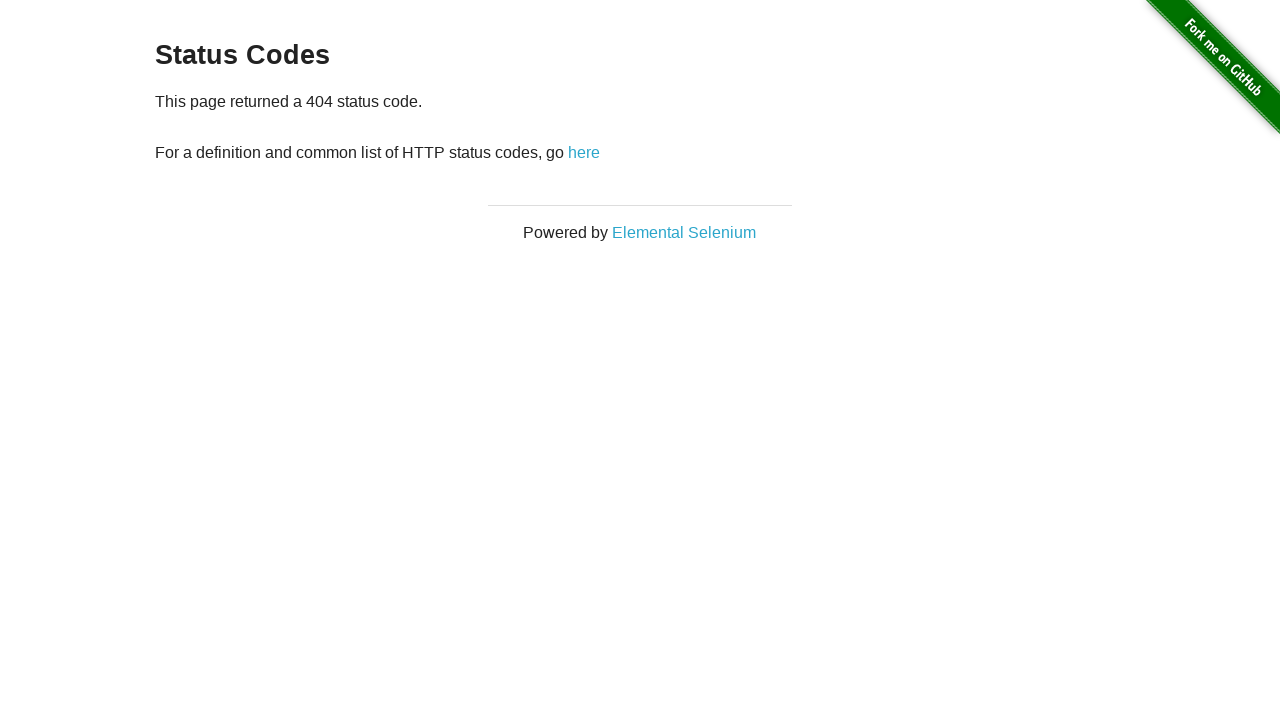